Navigates to Demoblaze homepage and verifies that phone products are displayed by checking for product links

Starting URL: https://www.demoblaze.com/

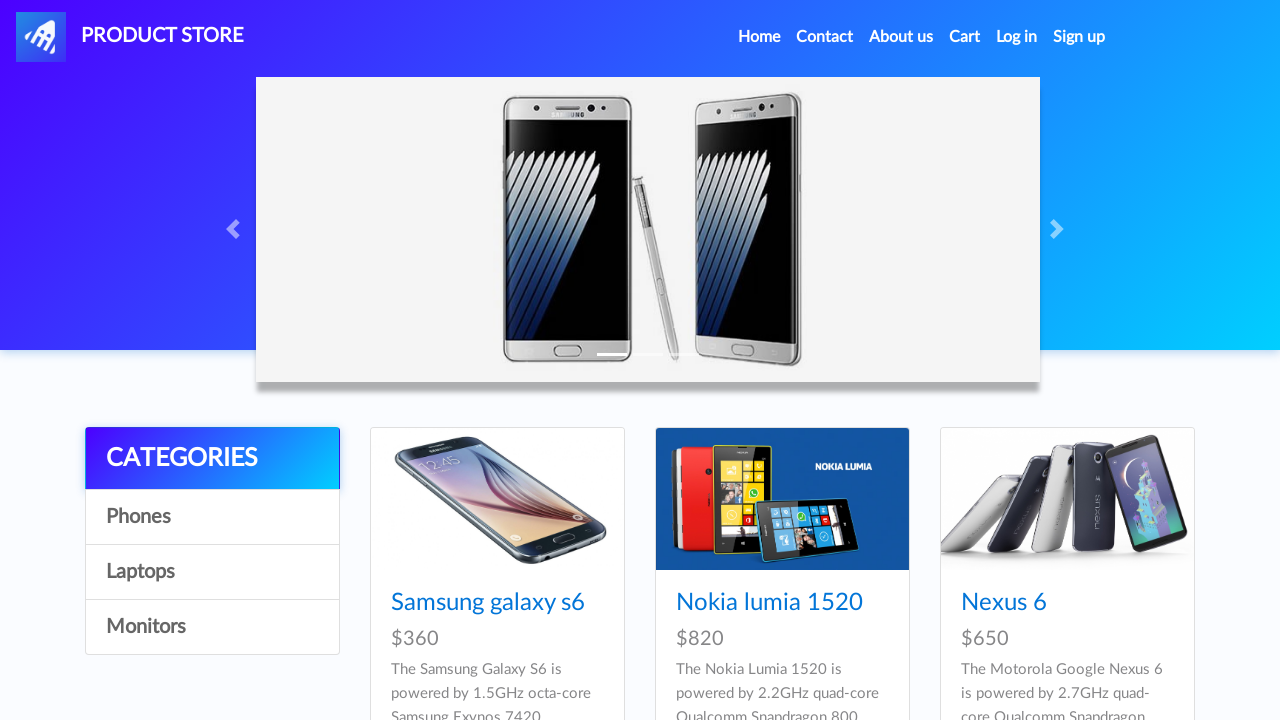

Waited for product links to load on Demoblaze homepage
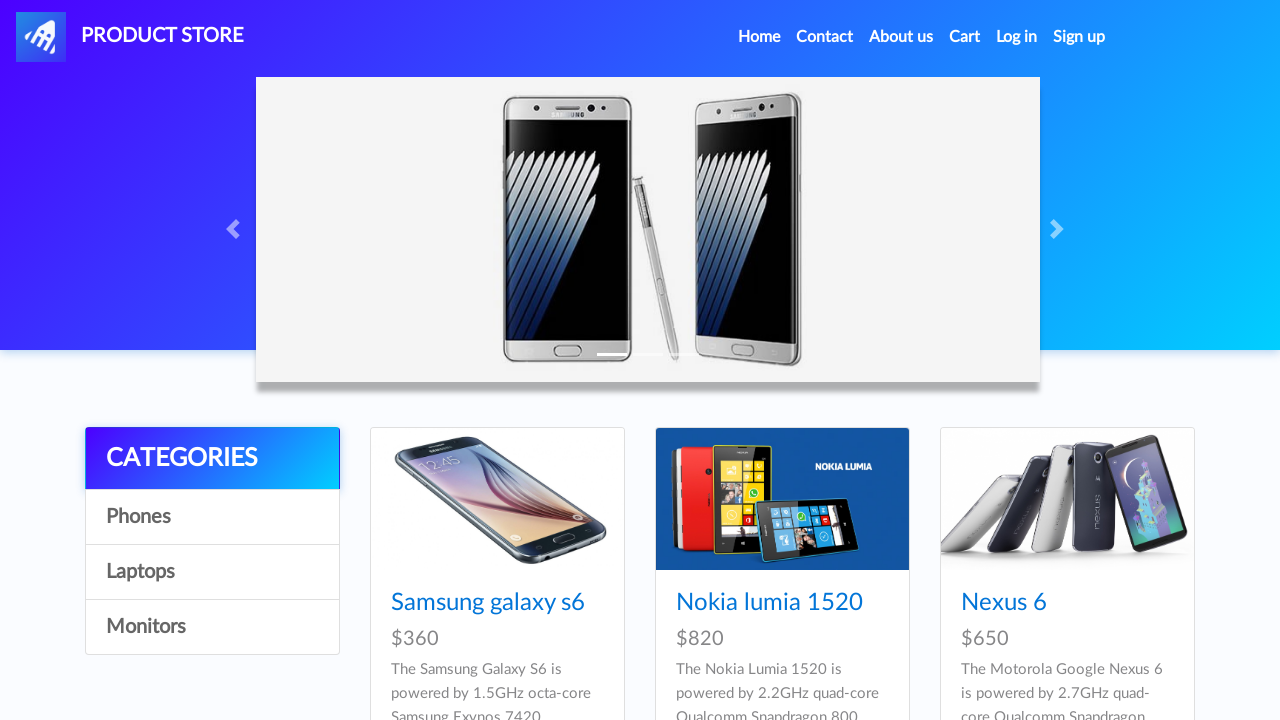

Retrieved all phone product links from the page
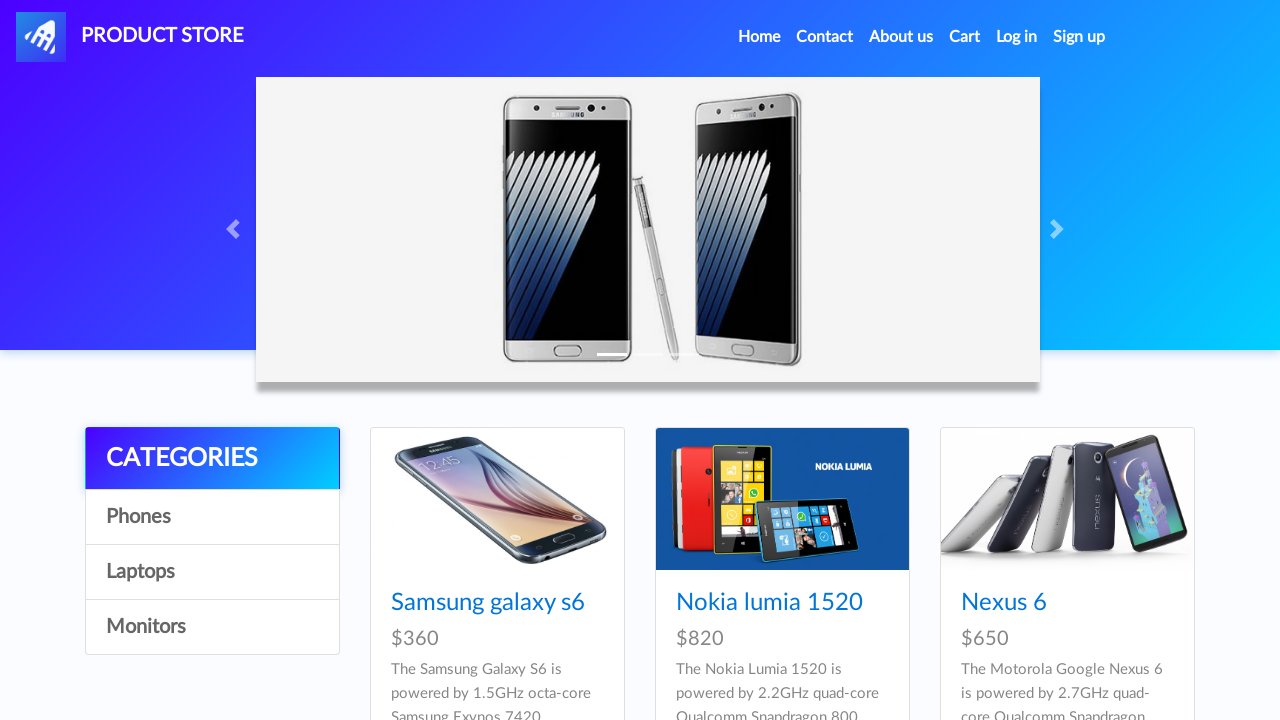

Verified that phone products are displayed (found 9 products)
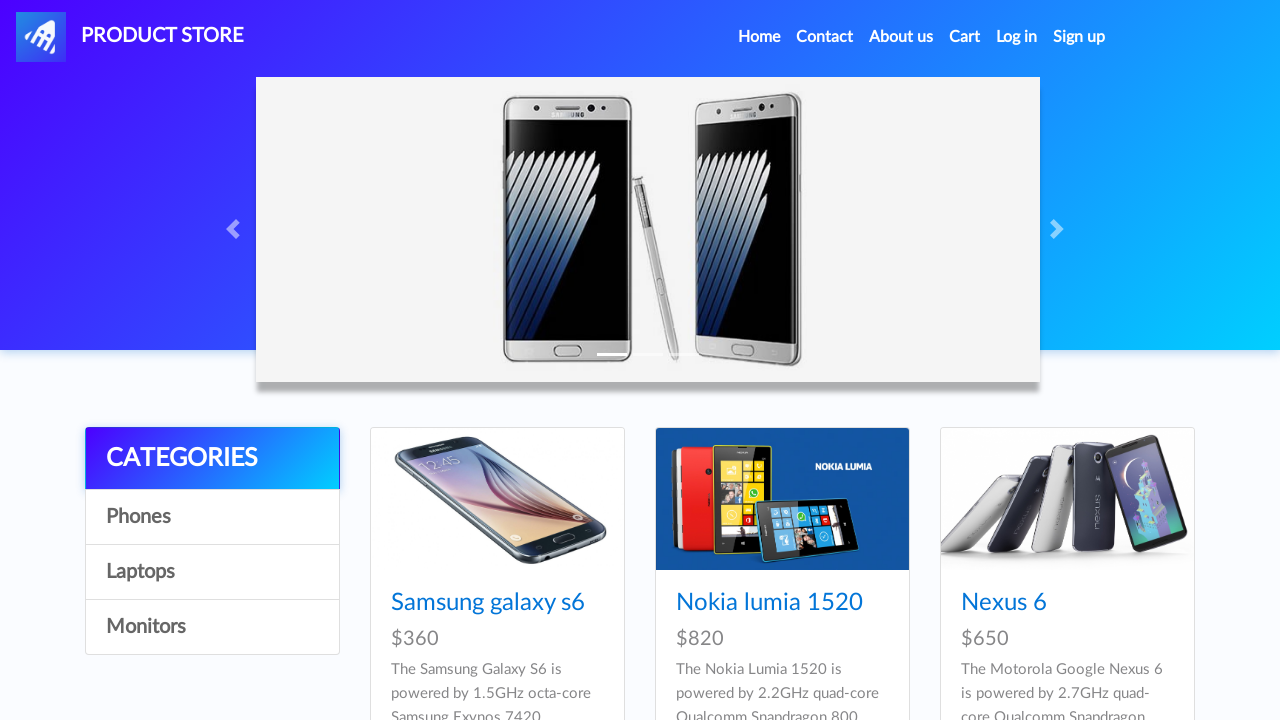

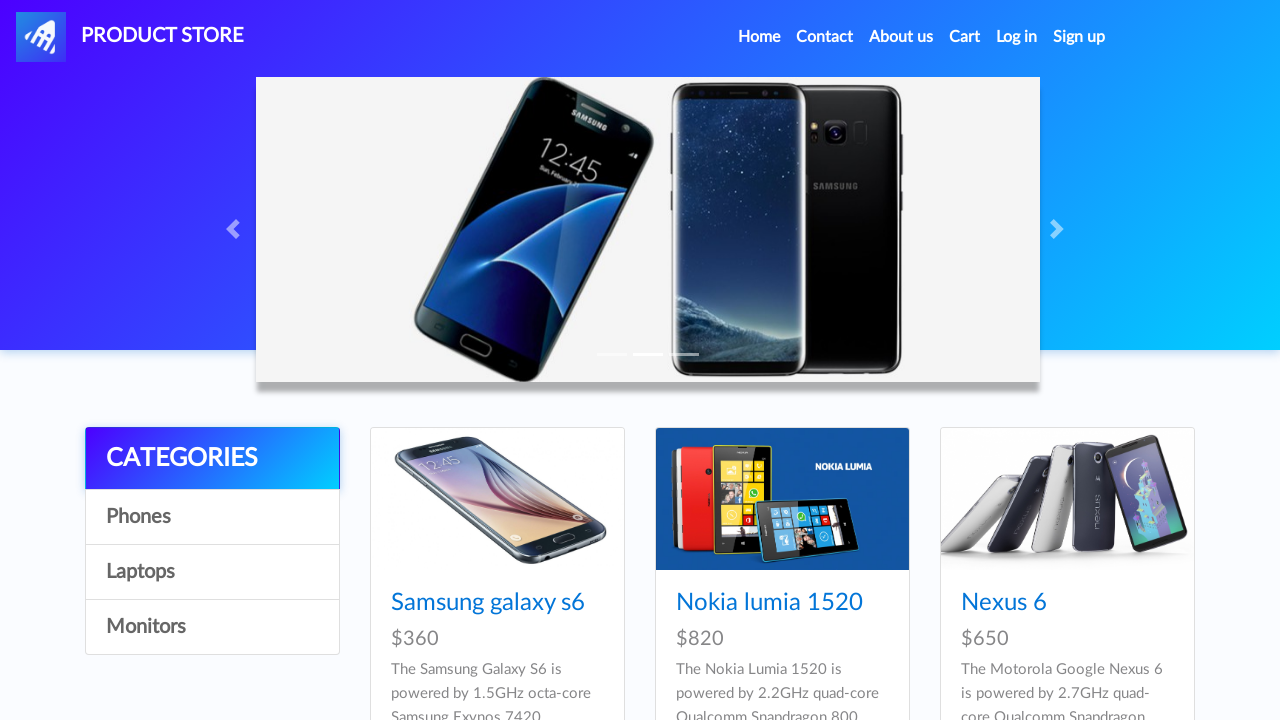